Navigates to IPL 2020 results page and waits for match content blocks to load, verifying that match information is displayed on the page.

Starting URL: https://sports.ndtv.com/ipl-2020/results

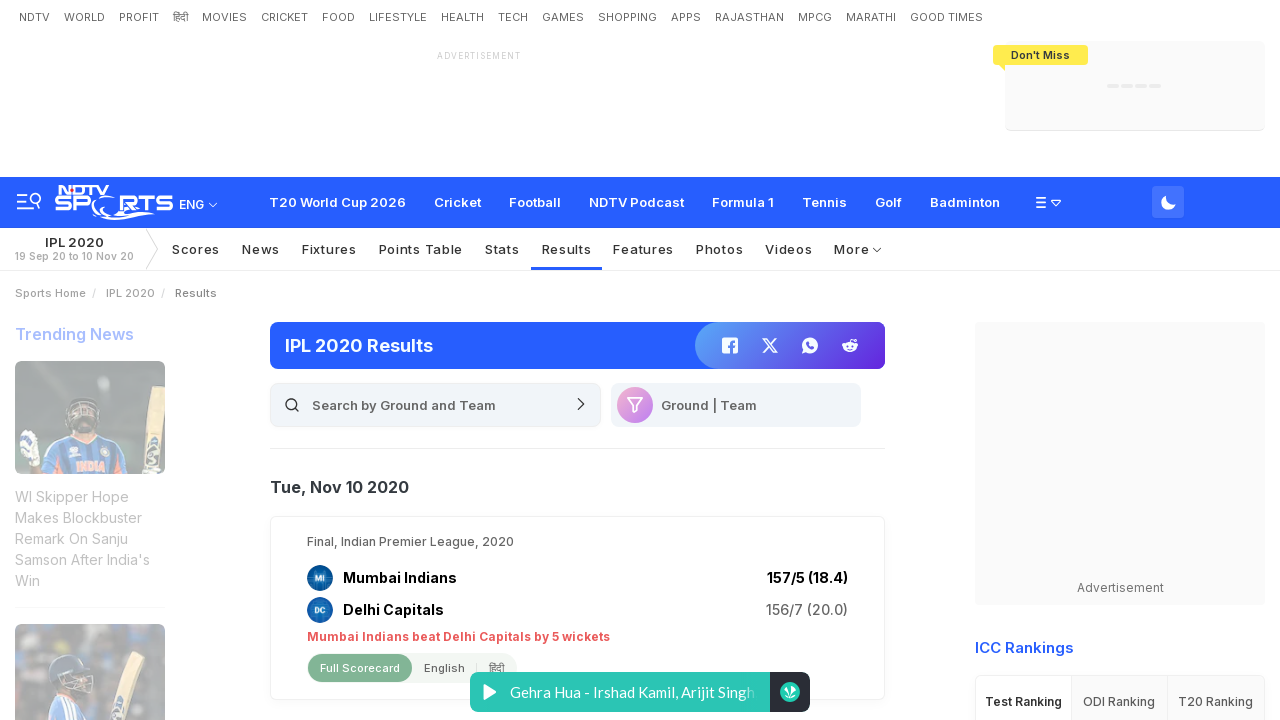

Navigated to IPL 2020 results page
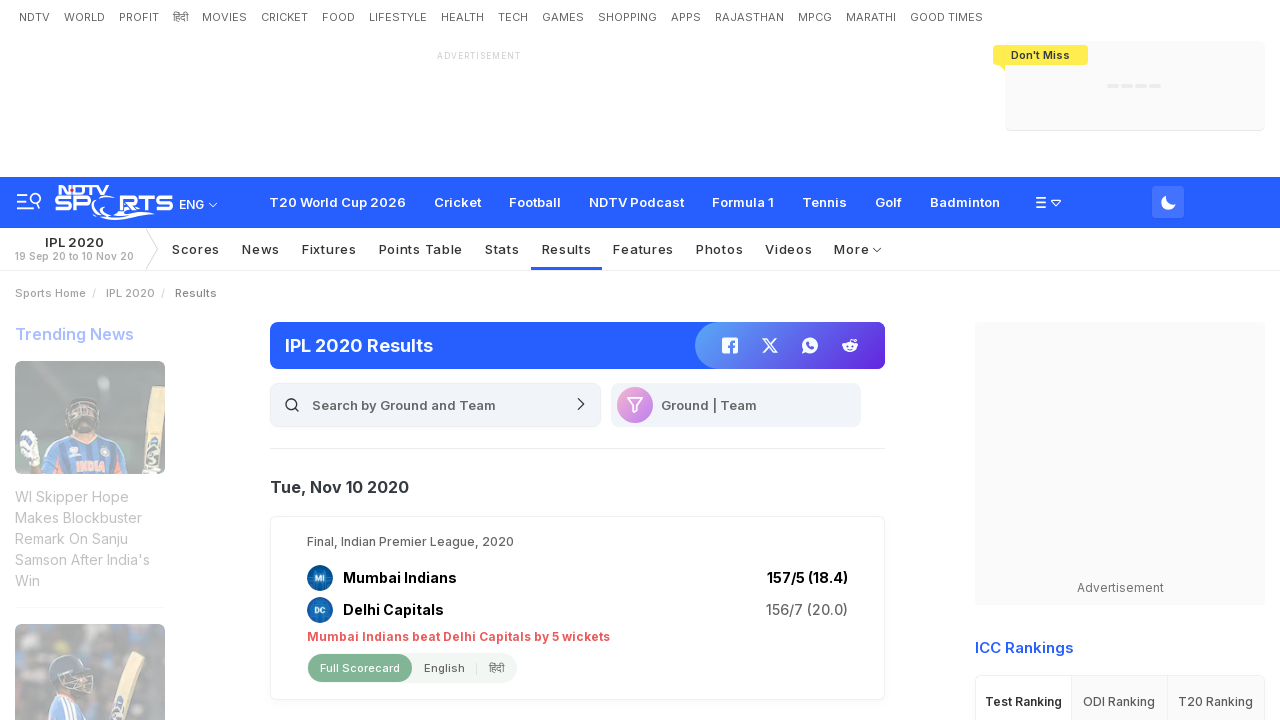

Match content blocks loaded
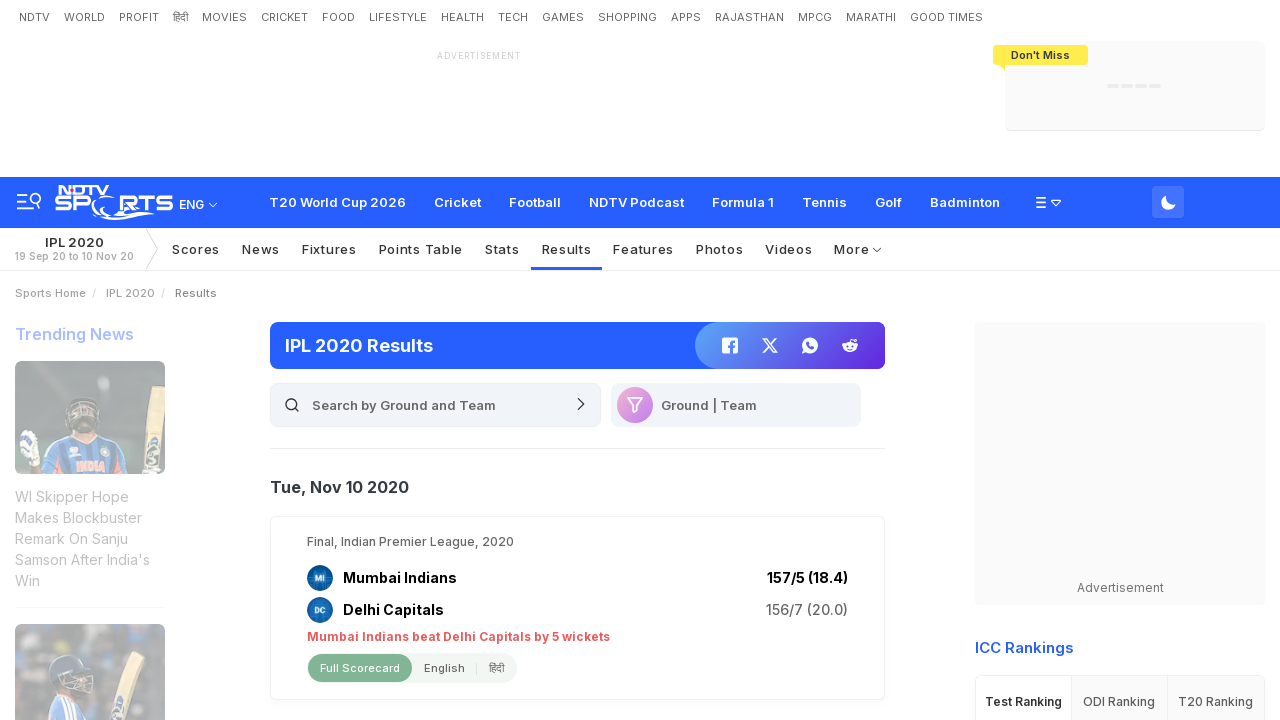

Team names visible in match blocks, confirming match information is displayed
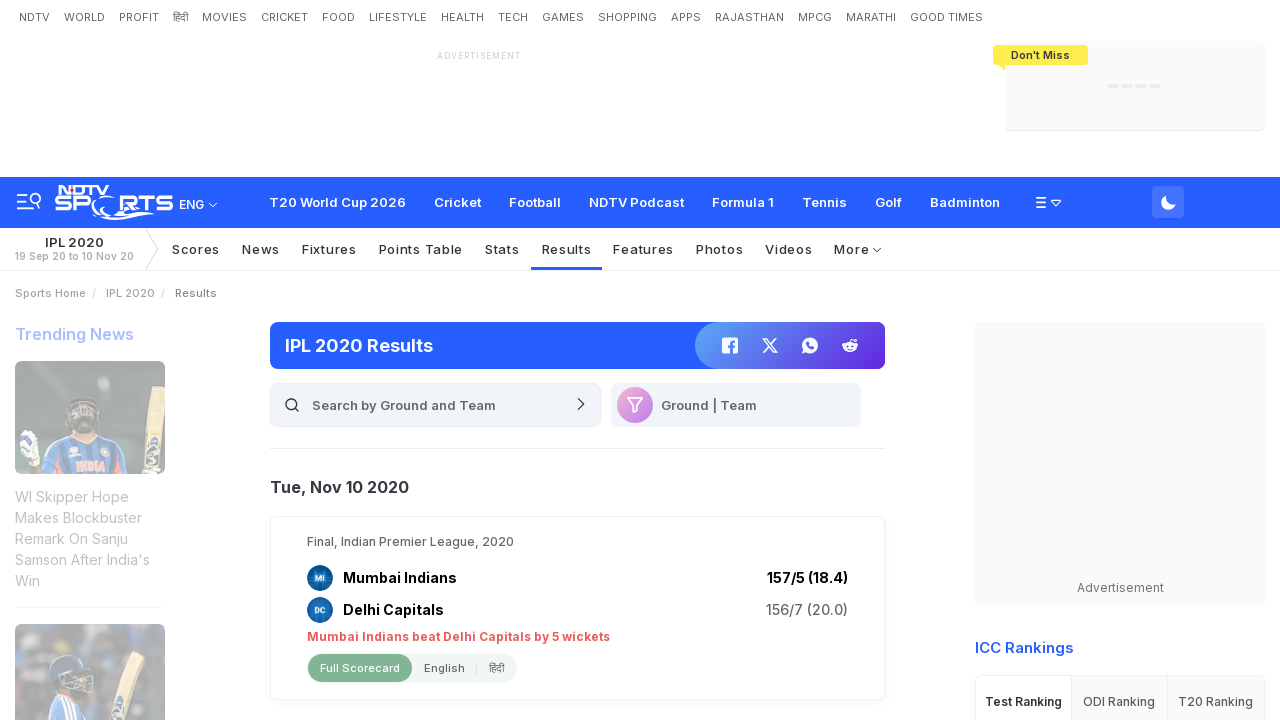

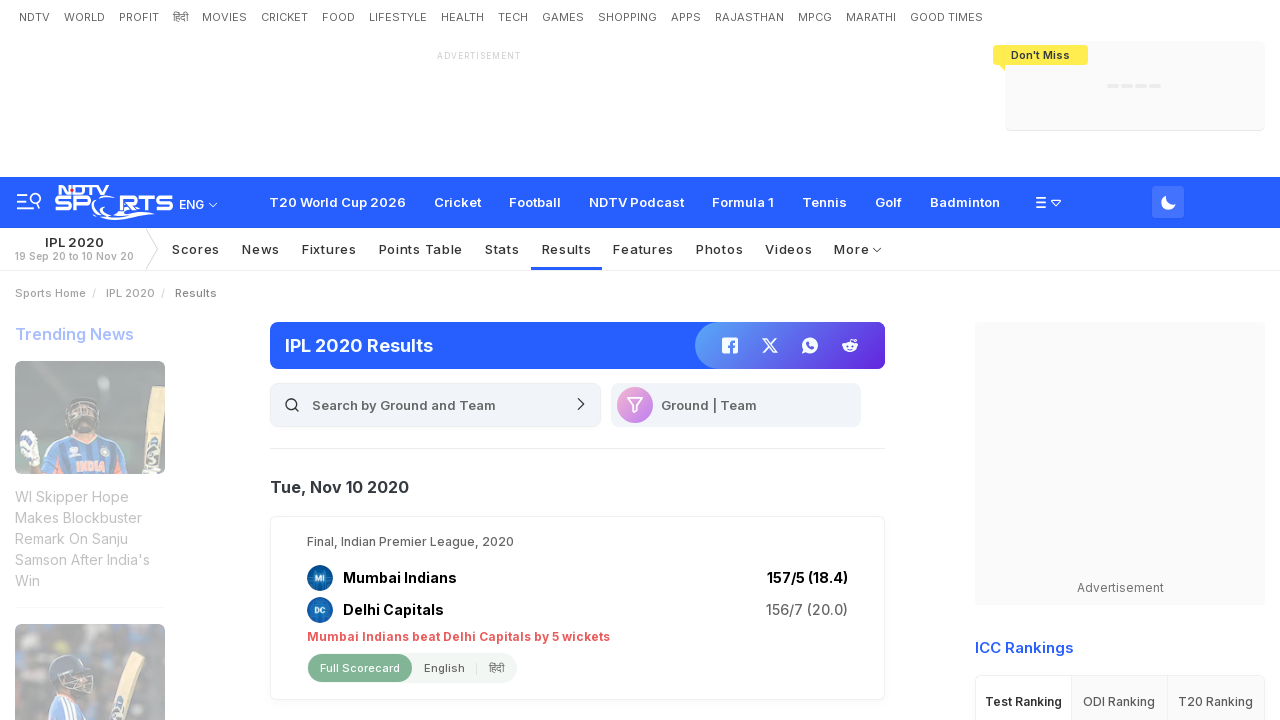